Tests adding a book to cart from the shop page and verifying the cart contents by clicking on the cart icon

Starting URL: https://practice.automationtesting.in/

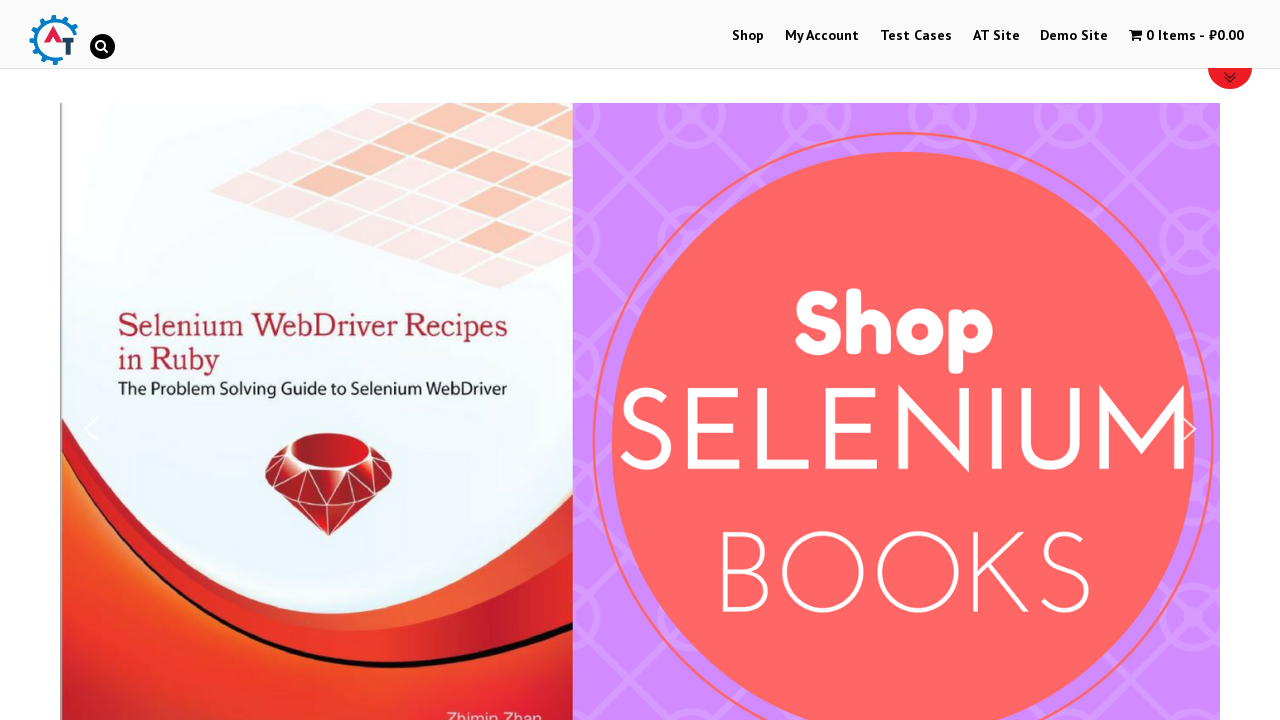

Clicked on Shop menu at (748, 36) on #menu-item-40 > a
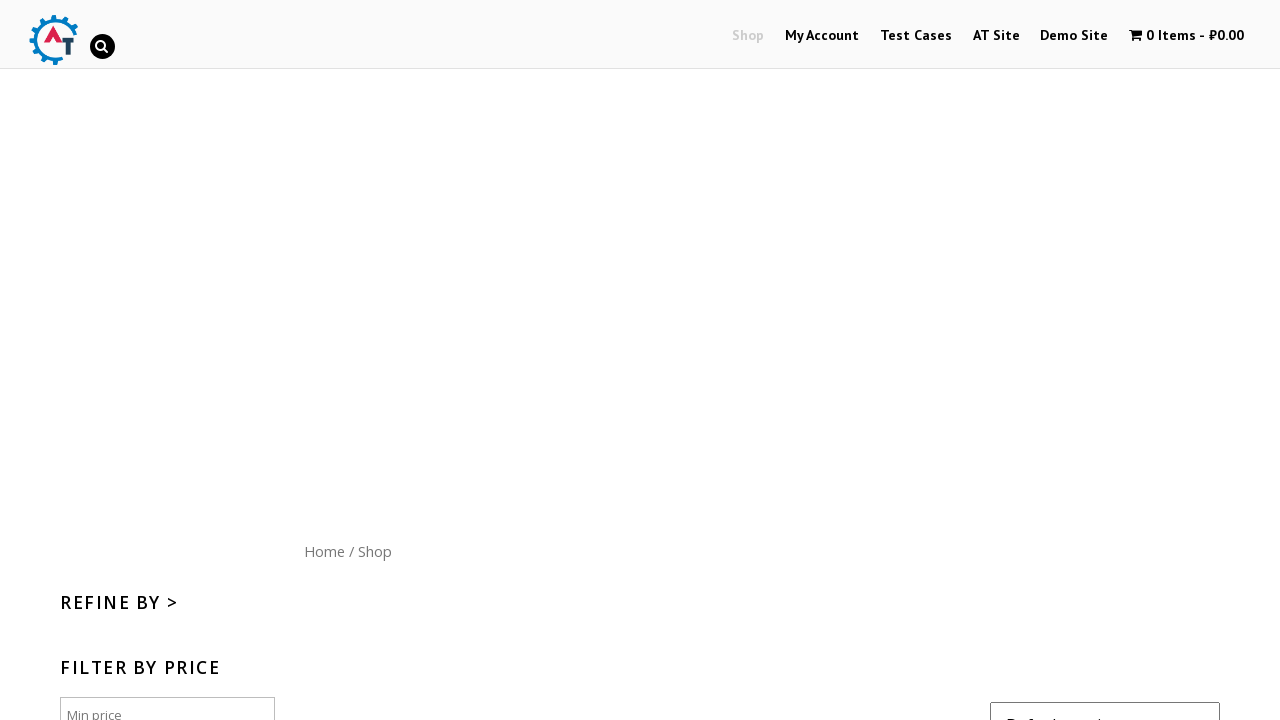

Shop page loaded - Add to Cart button for 4th book (HTML5 WebDevelopment) is visible
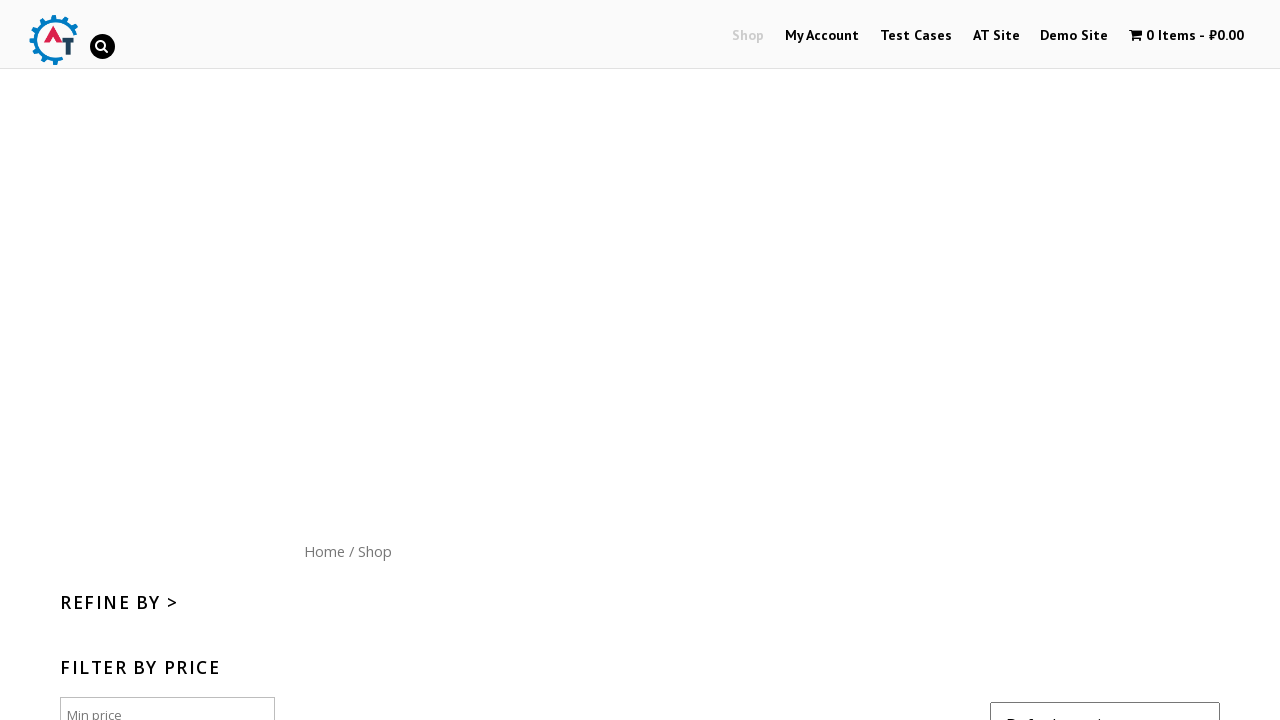

Clicked Add to Cart button for the 4th book (HTML5 WebDevelopment) at (1115, 705) on xpath=//*[@id="content"]/ul/li[4]/a[2]
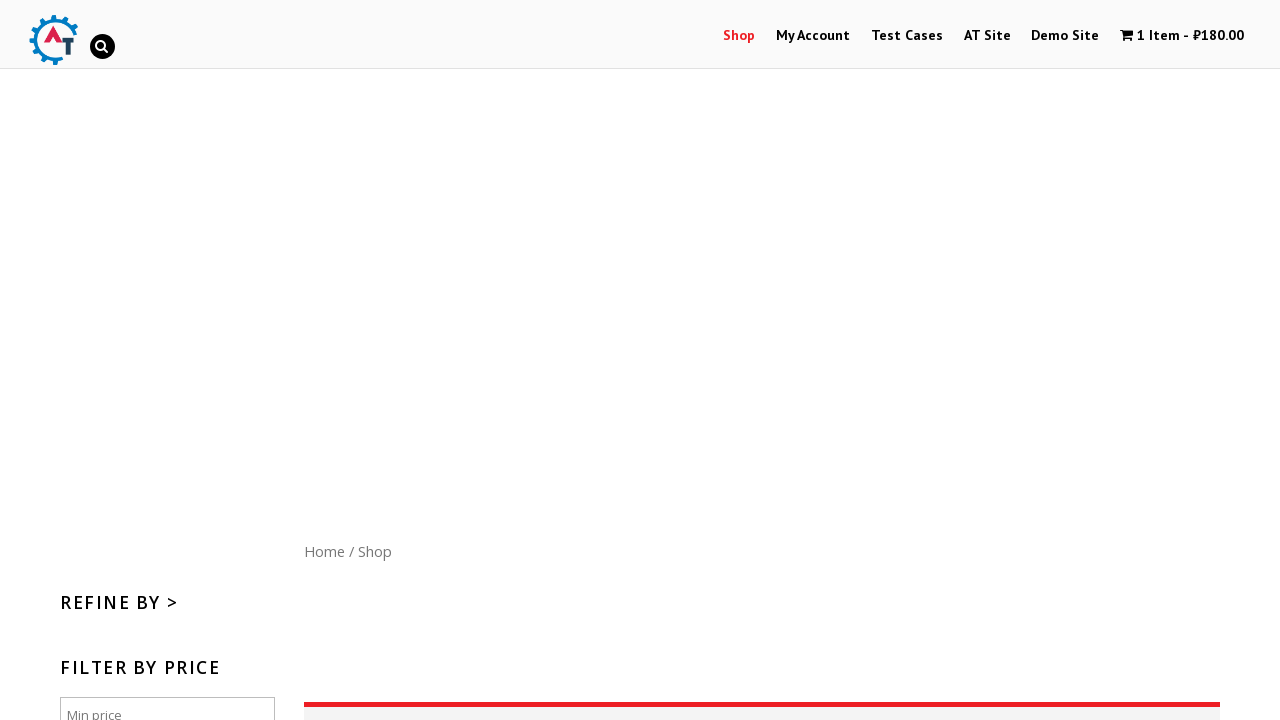

Clicked on cart icon to view cart contents at (1127, 35) on #wpmenucartli > a > i
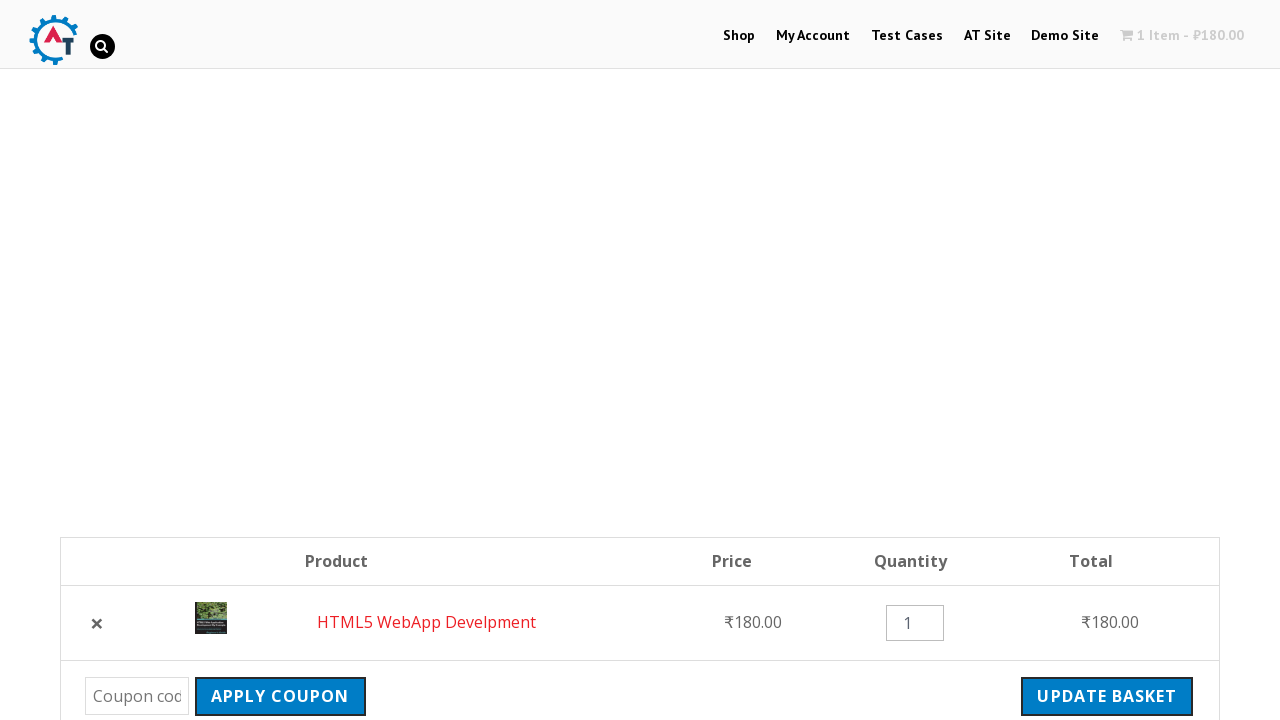

Cart page loaded and subtotal is visible - verifying cart contents
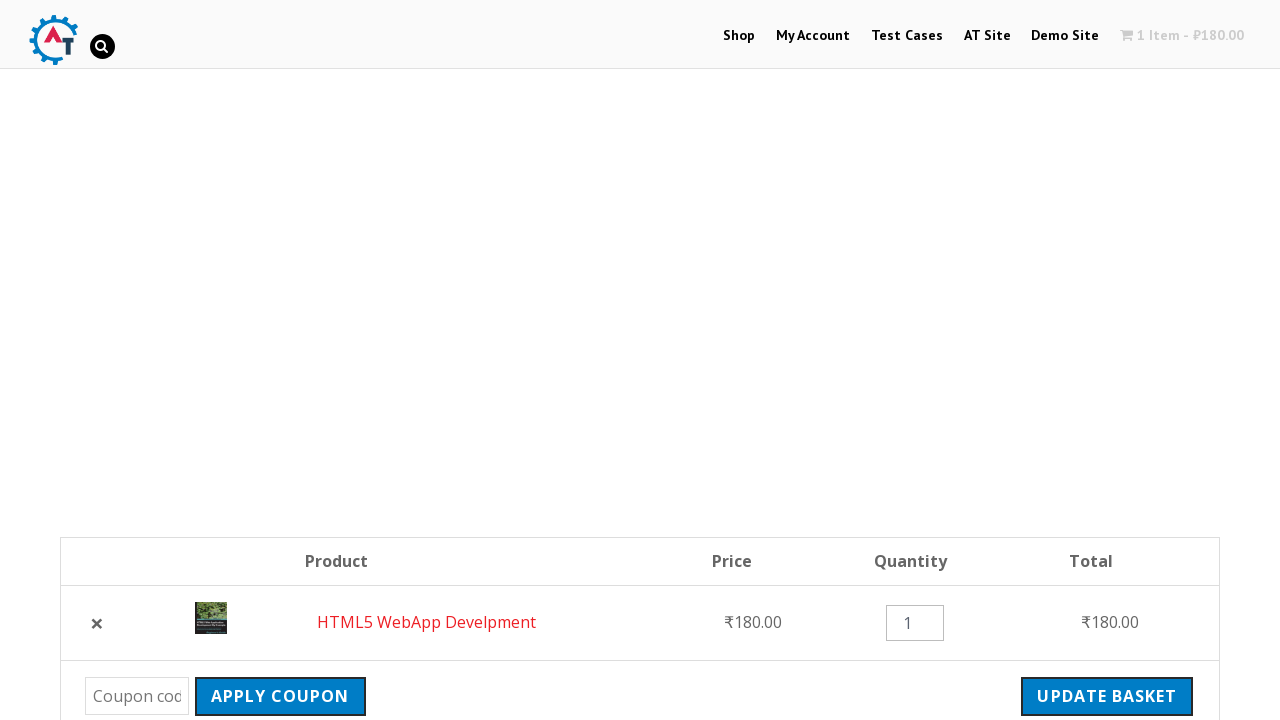

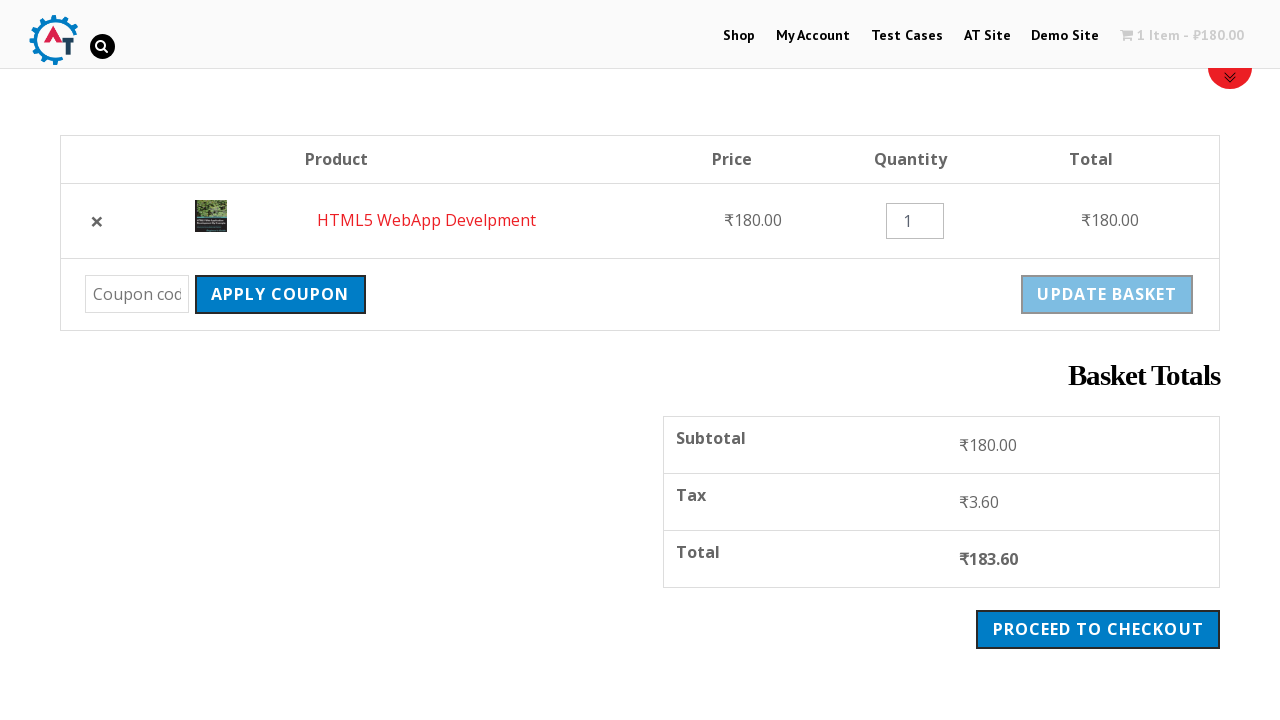